Validates that the Book Travel menu contains the correct four options

Starting URL: https://www.united.com/en/us

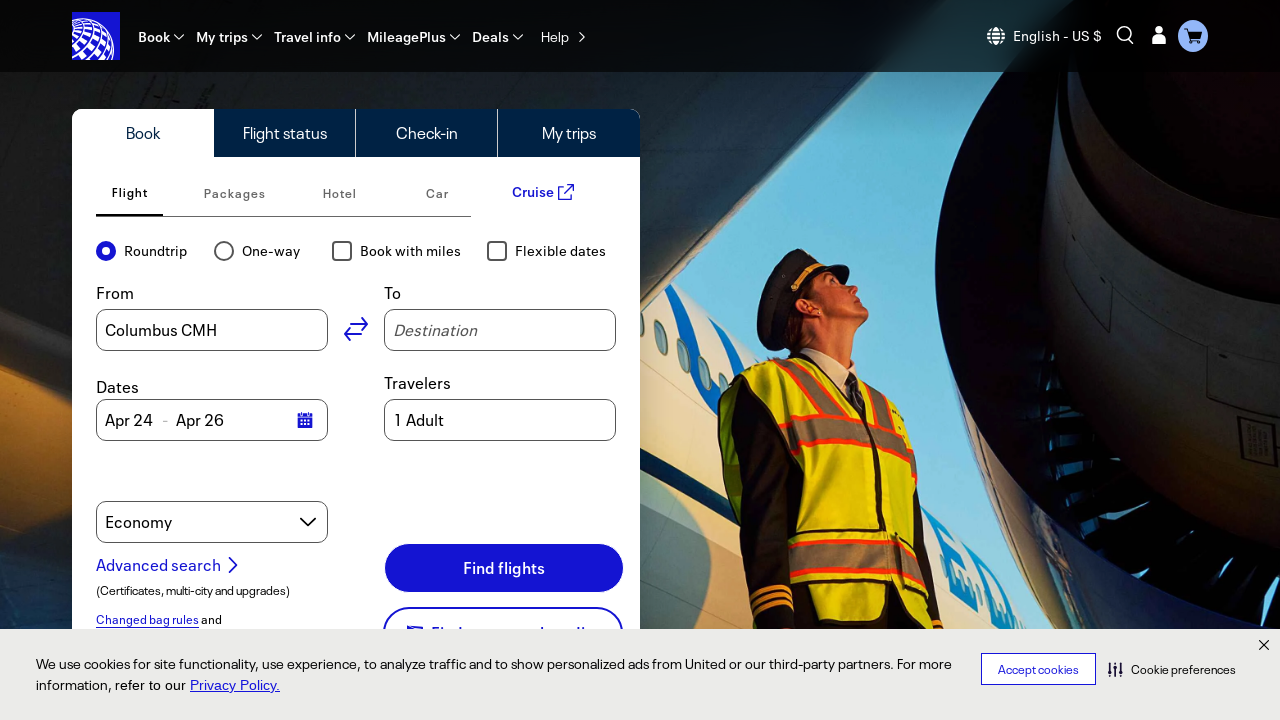

Book Travel menu option 'text=Book' is visible
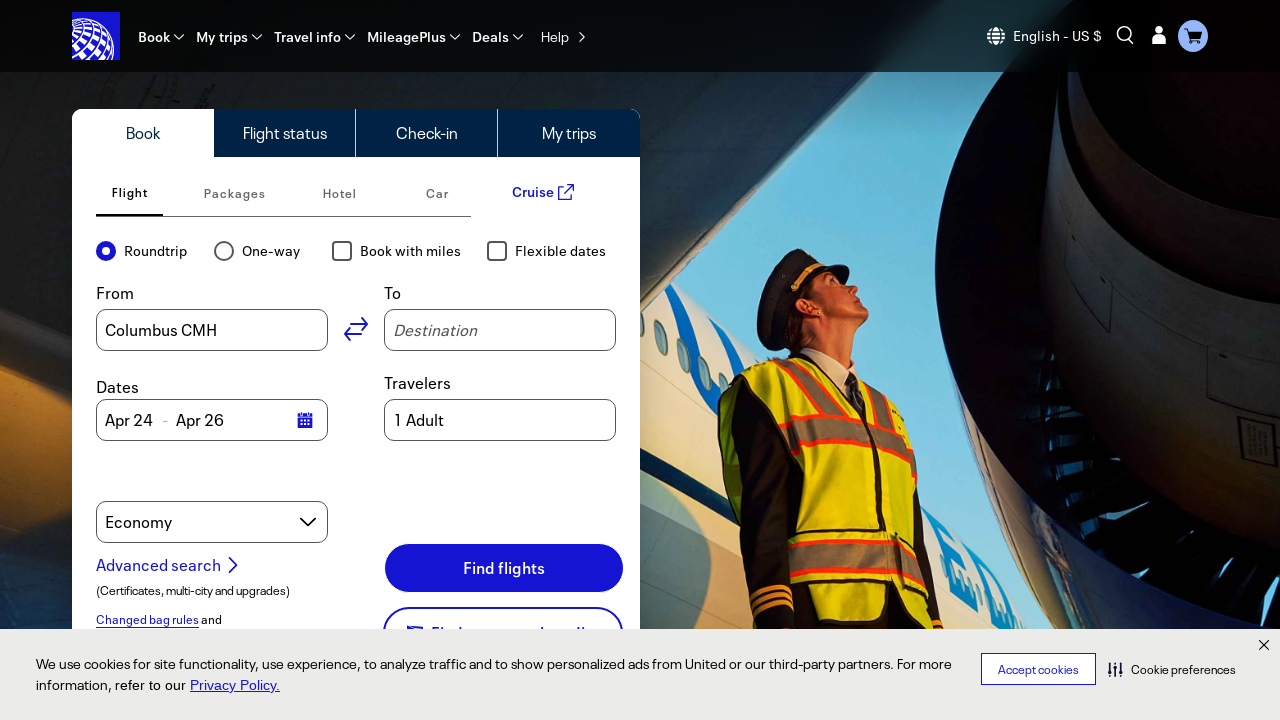

Book Travel menu option 'text=Flight status' is visible
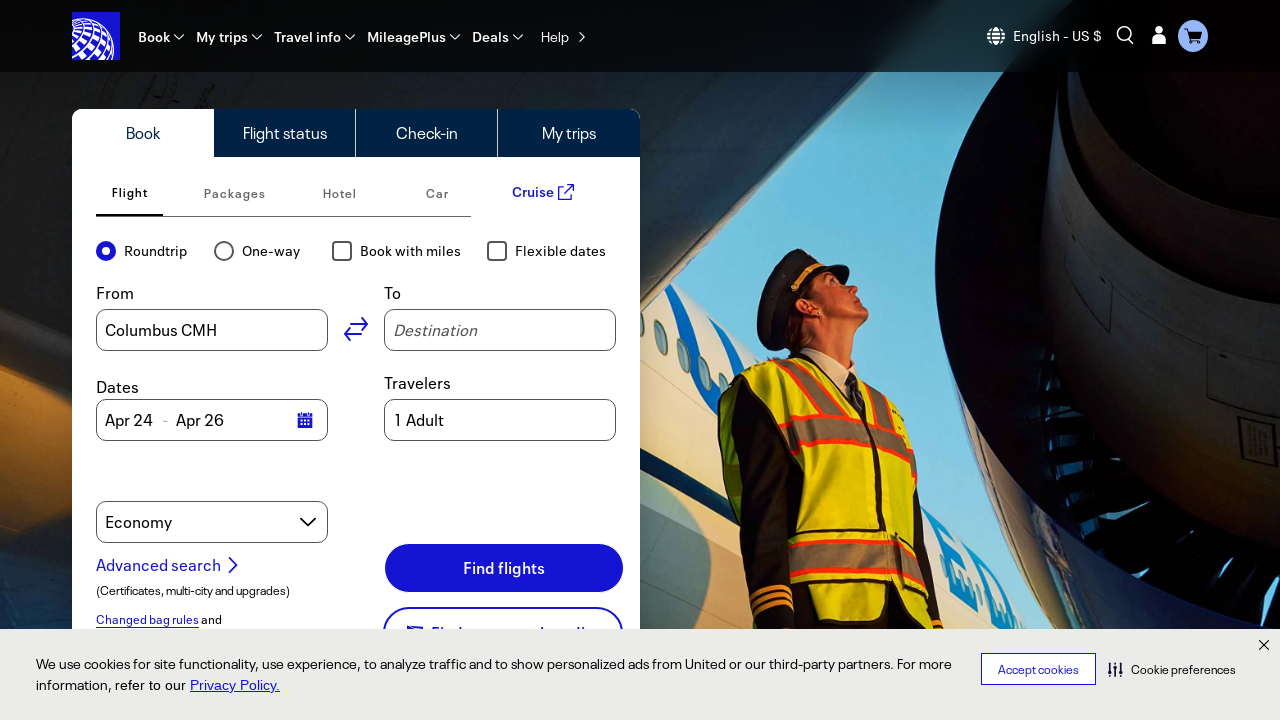

Book Travel menu option 'text=Check-in' is visible
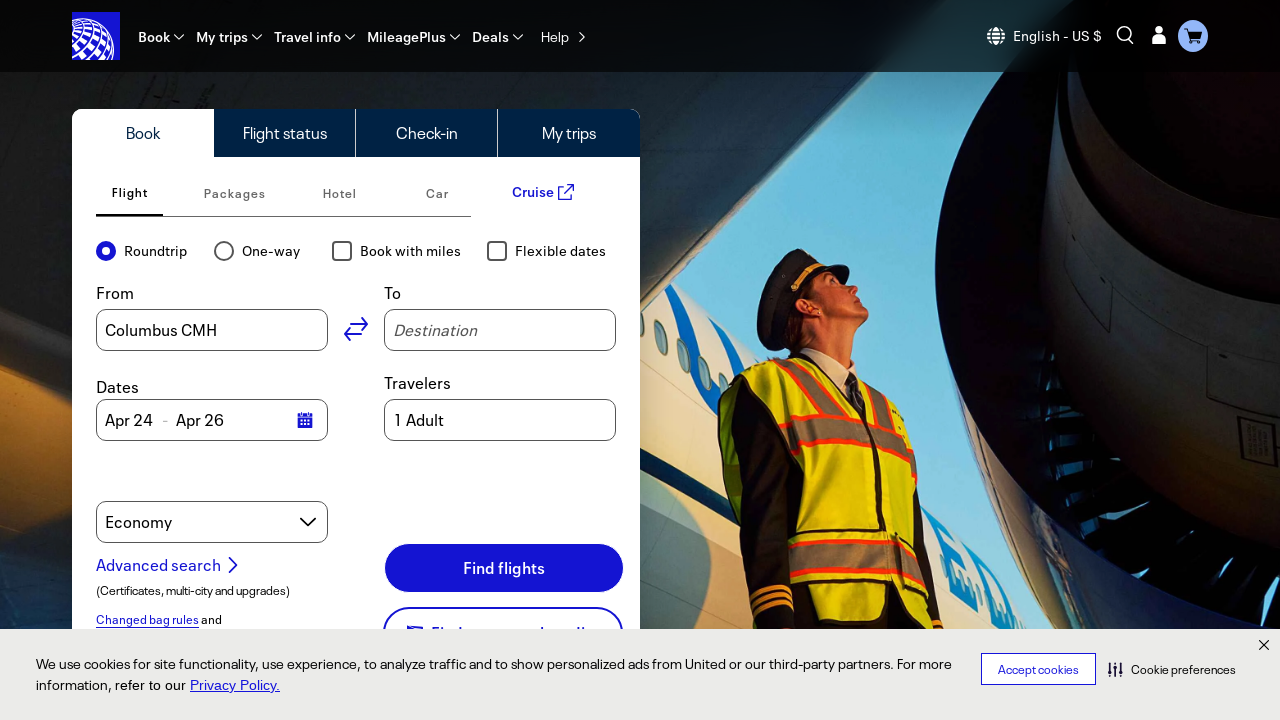

Book Travel menu option 'text=My trips' is visible
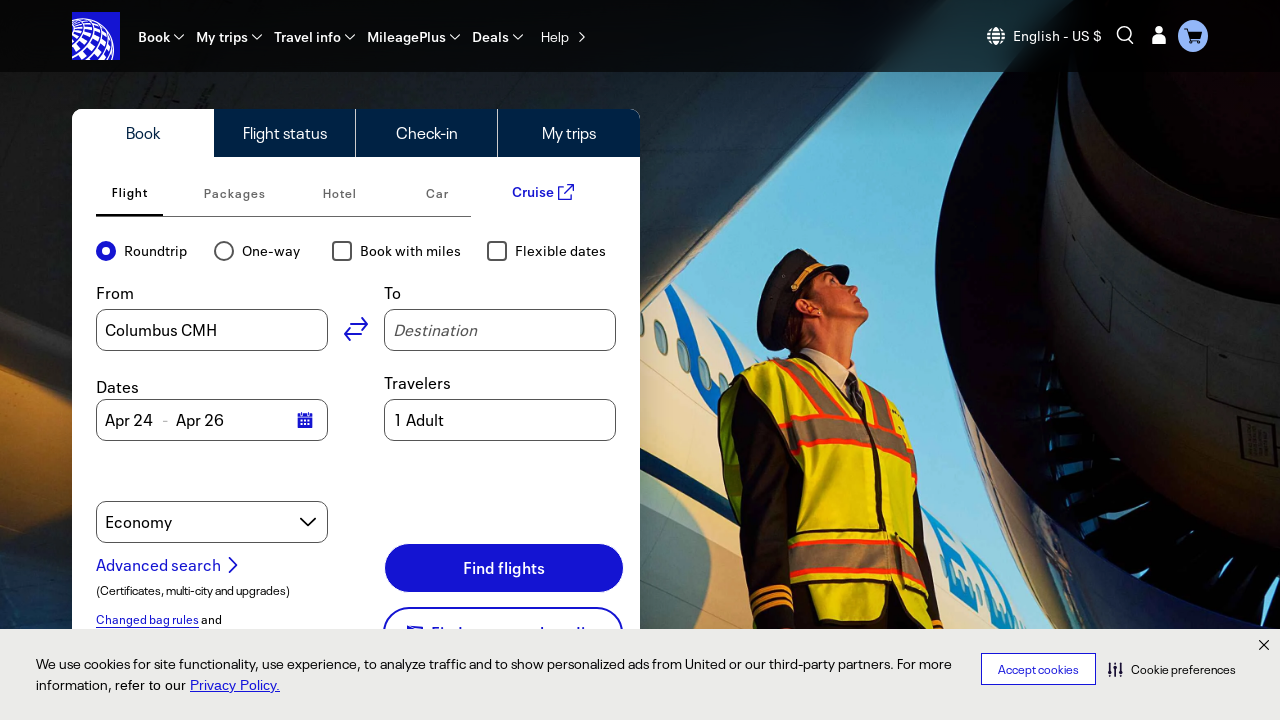

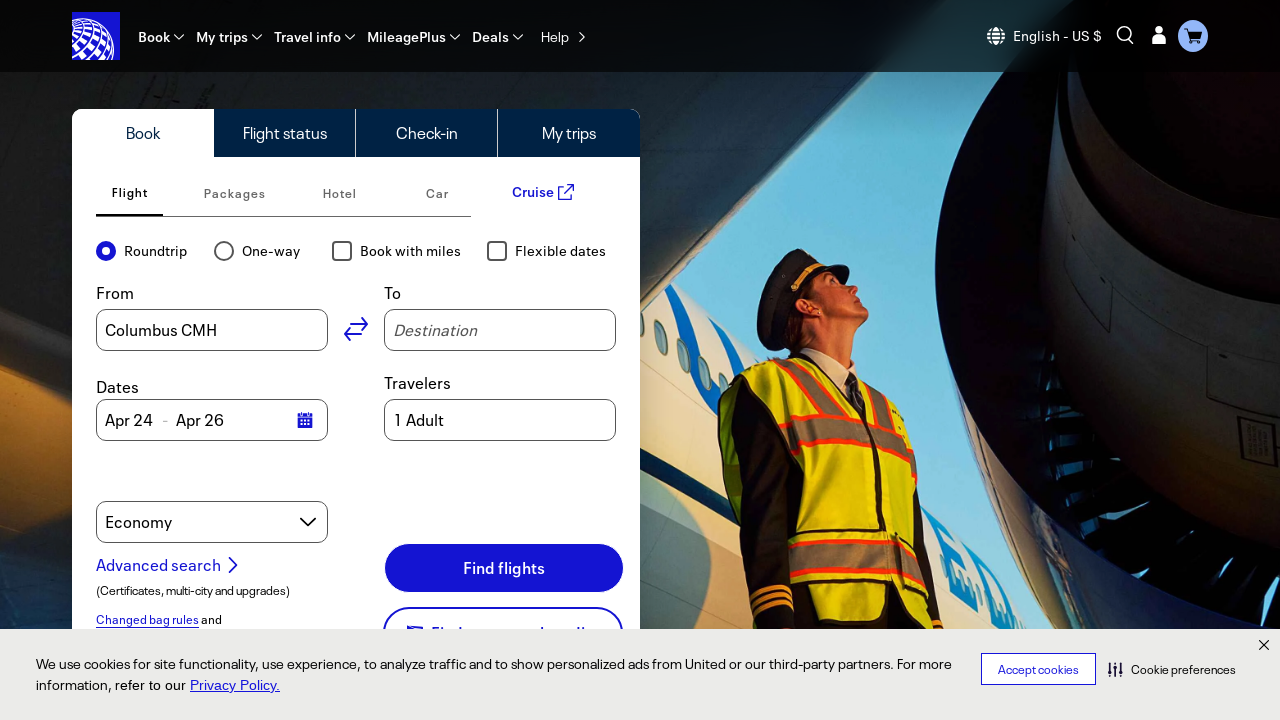